Tests the Python.org search functionality by entering a search query and submitting the form

Starting URL: https://www.python.org/

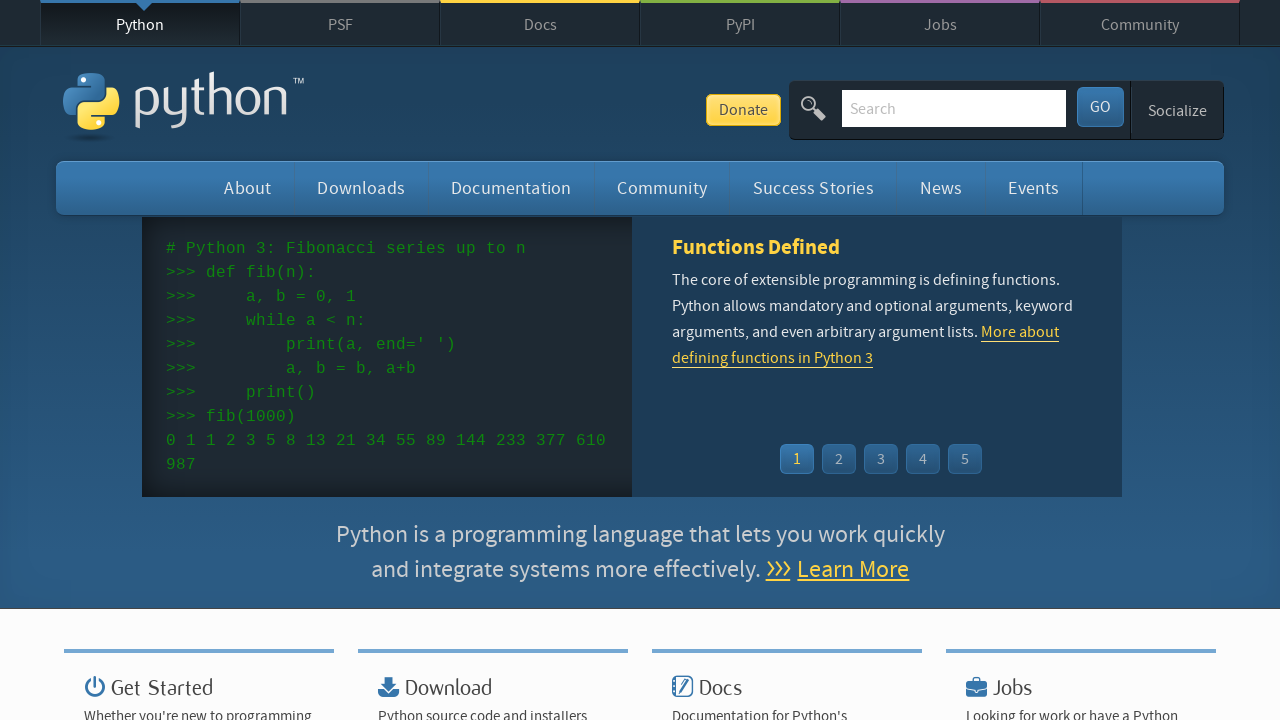

Filled search input field with 'pycon' on input[name='q']
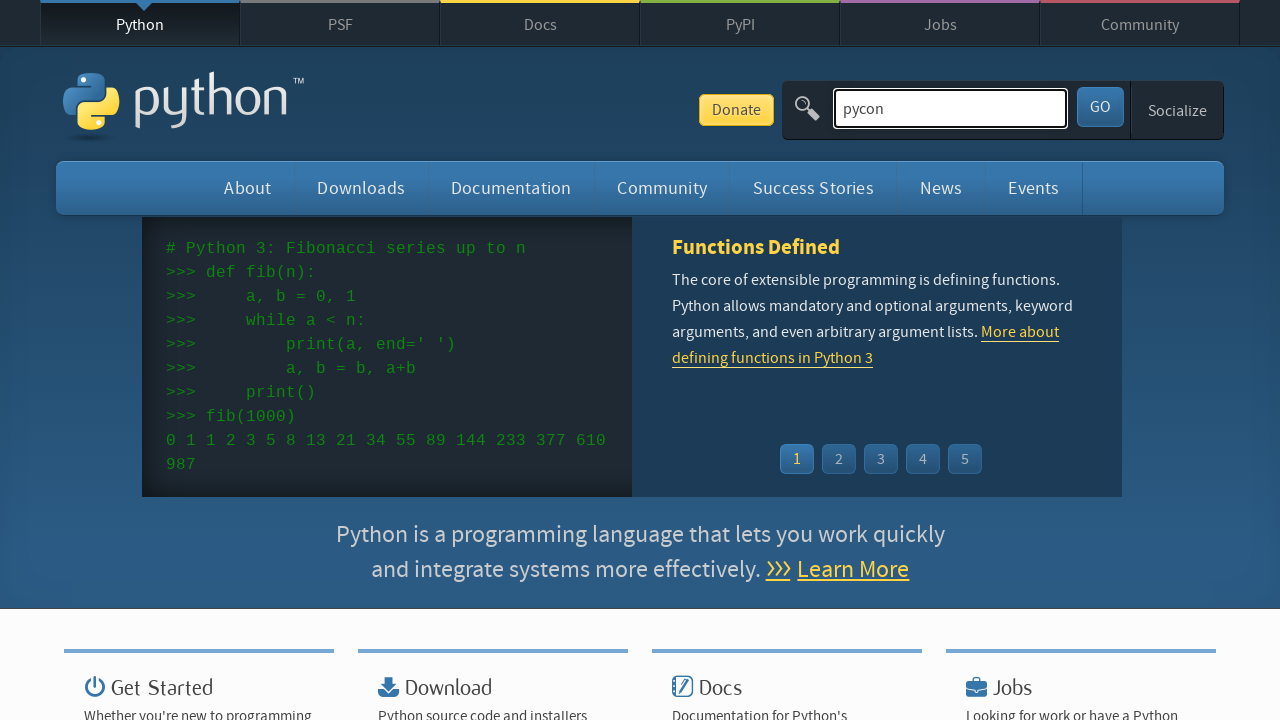

Pressed Enter to submit search form on input[name='q']
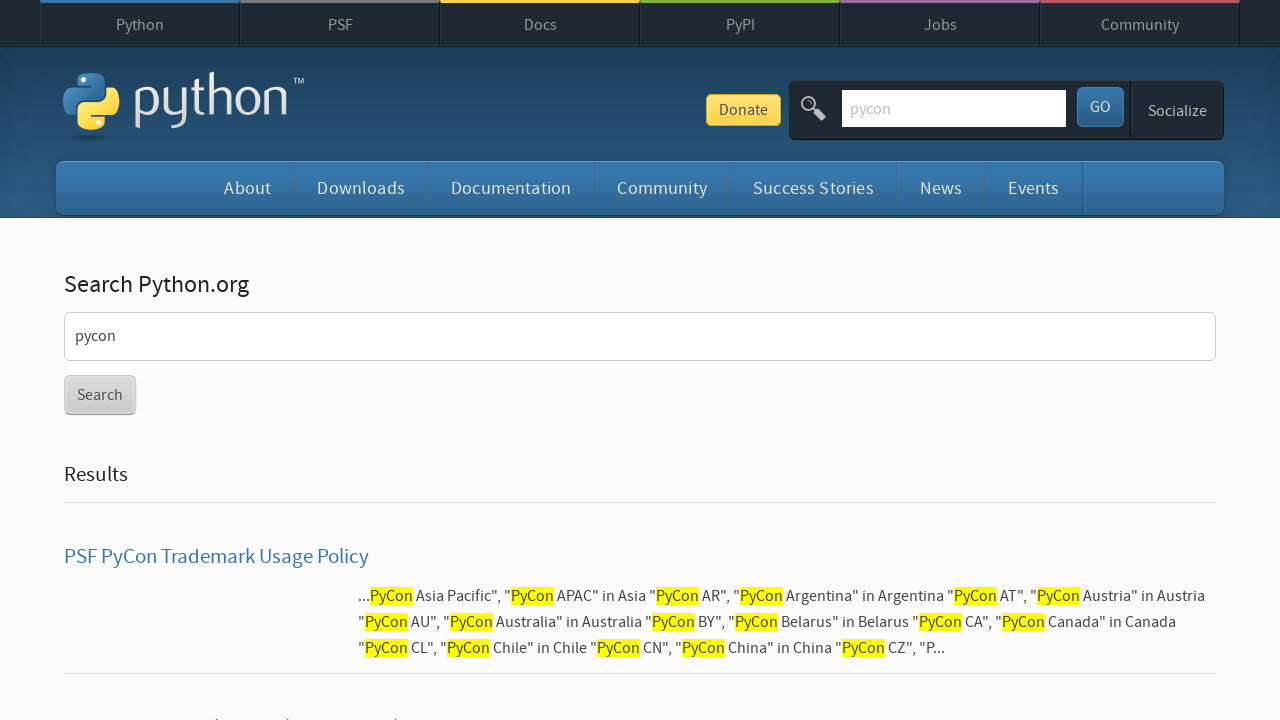

Waited for search results page to load (networkidle)
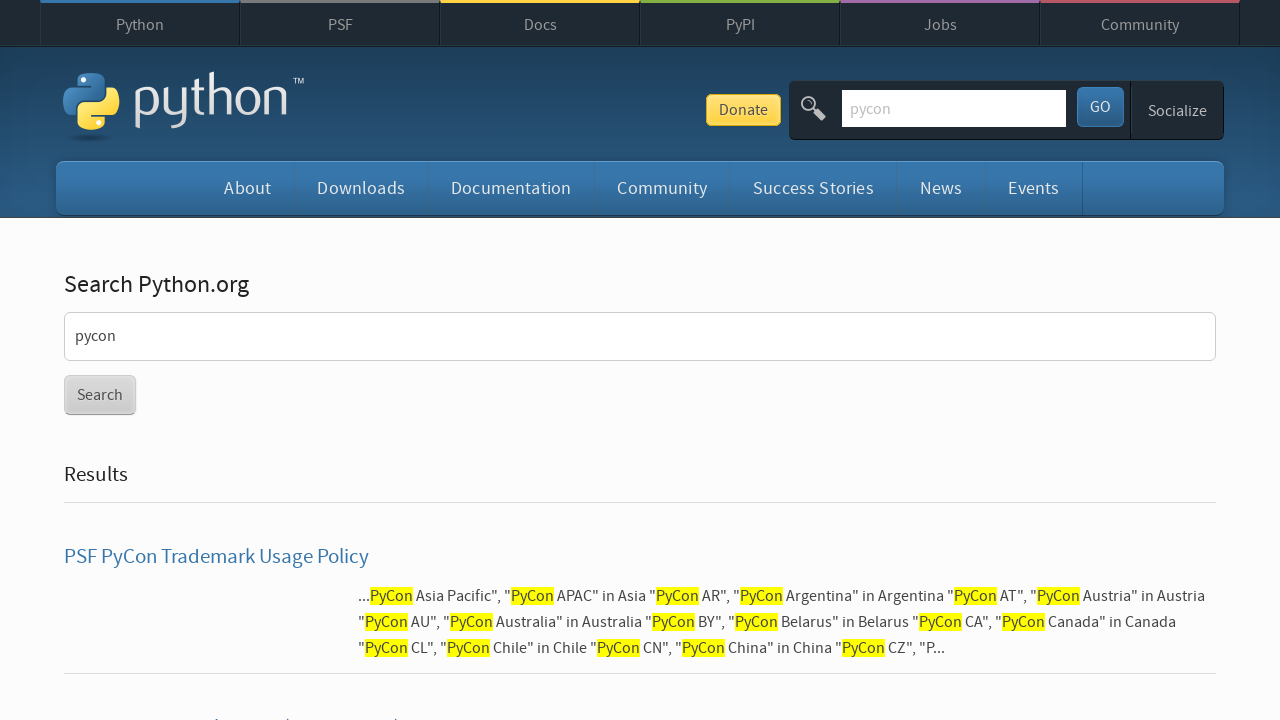

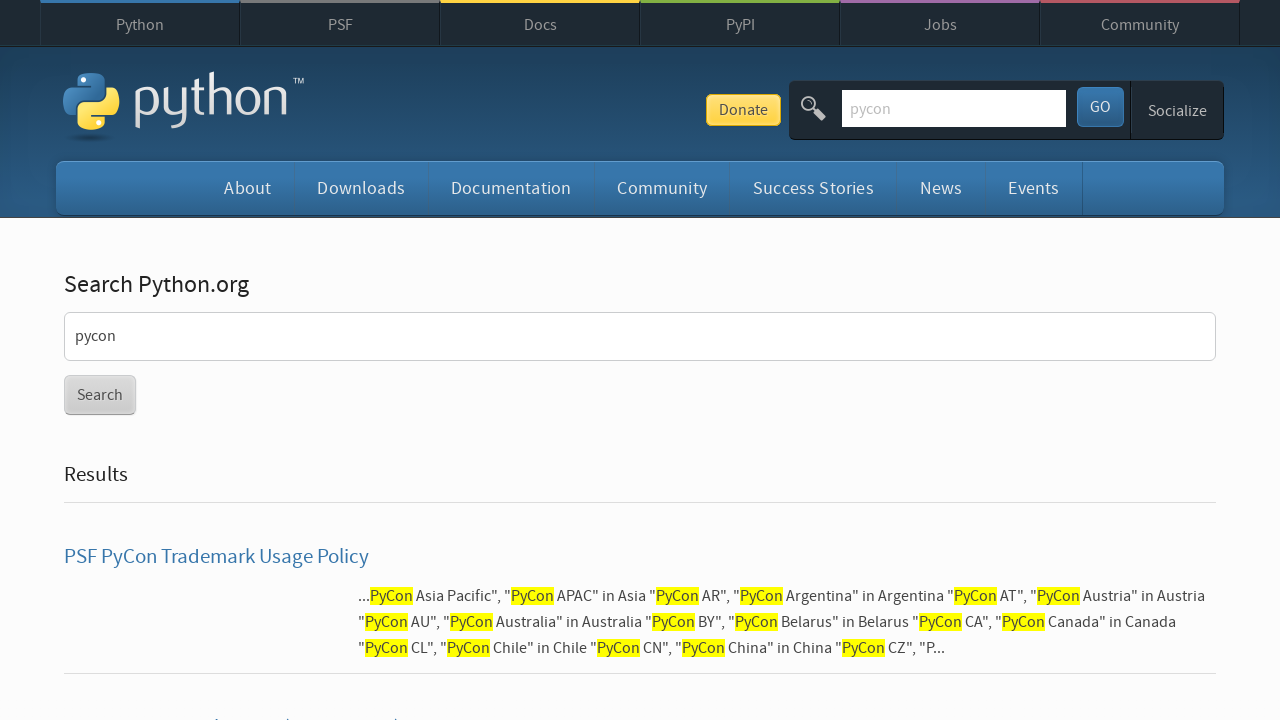